Tests mouse moveTo functionality by navigating to a pointer test page and moving the mouse to different elements to verify hover behavior.

Starting URL: http://guinea-pig.webdriver.io/

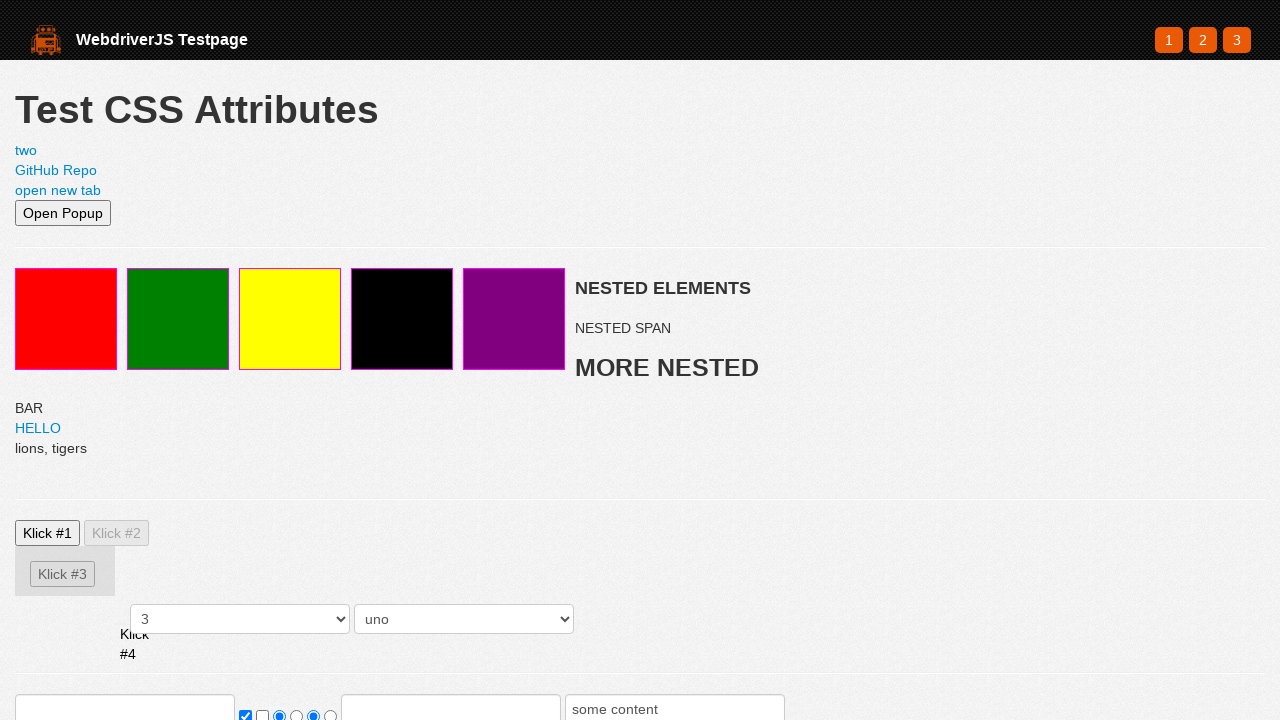

Clicked link to navigate to pointer test page at (1237, 40) on a[href='pointer.html']
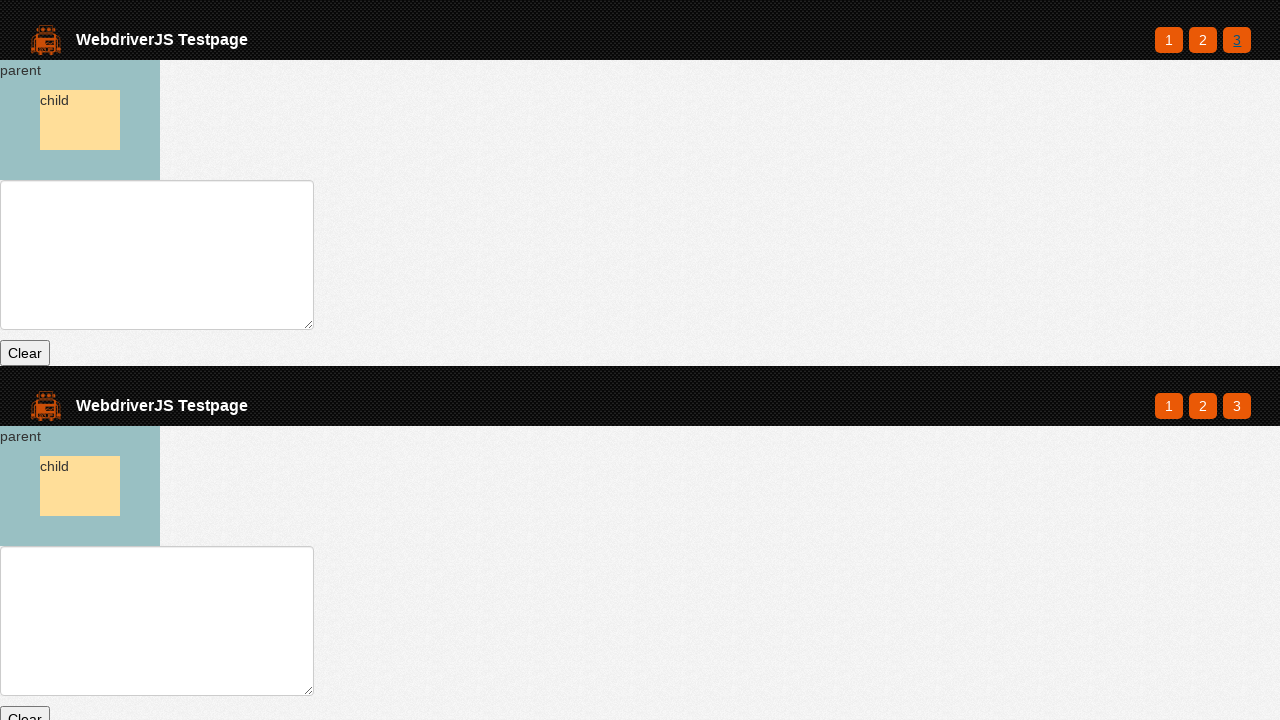

Parent element loaded and ready
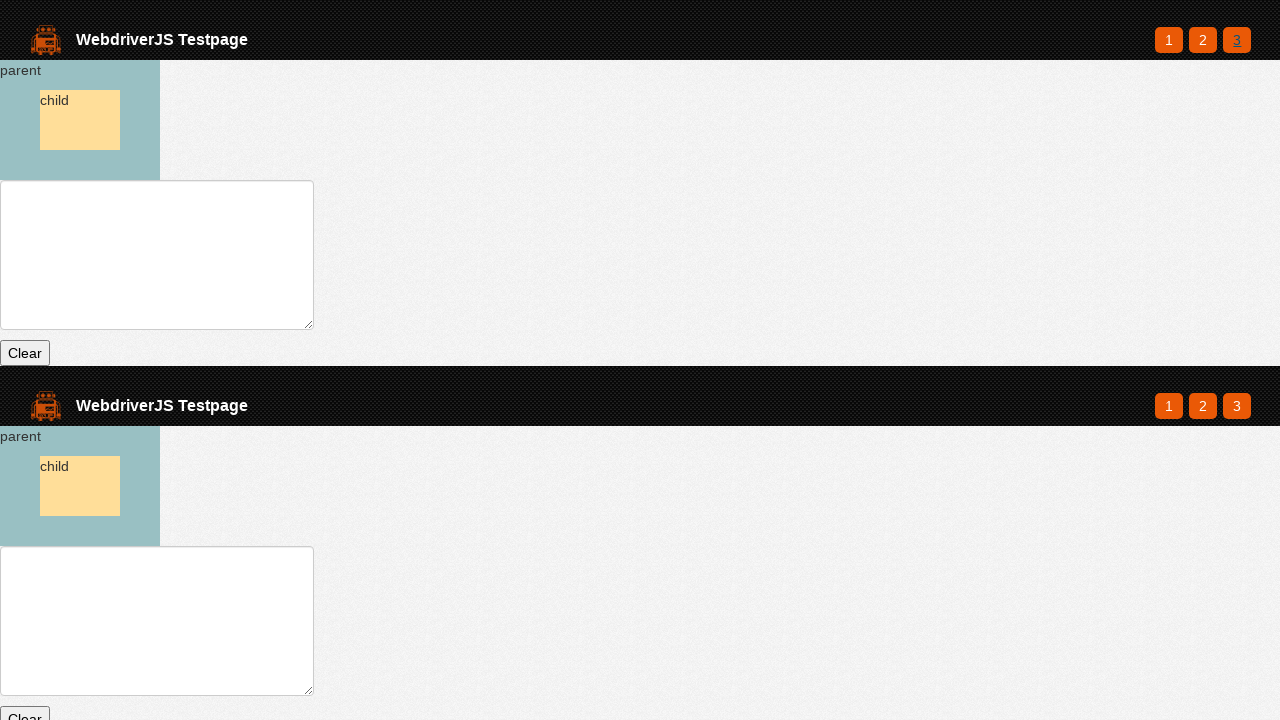

Moved mouse to parent element center to trigger hover at (80, 120) on #parent
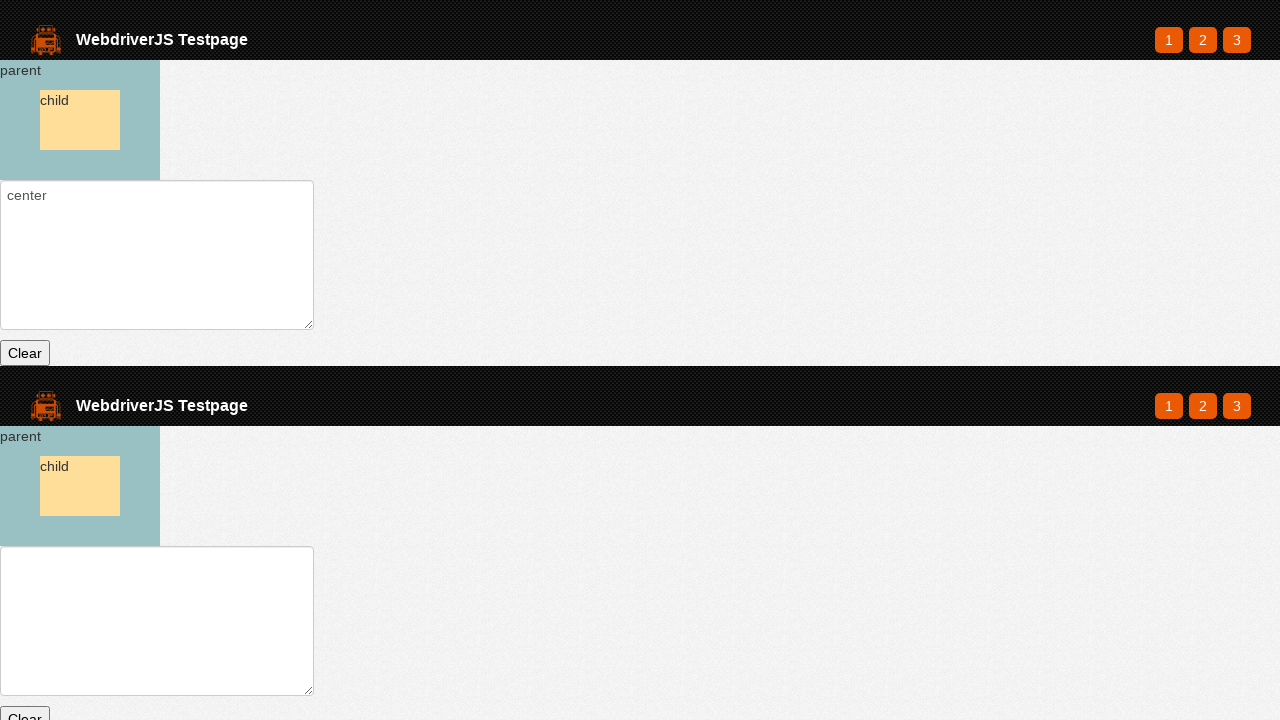

Retrieved text input value
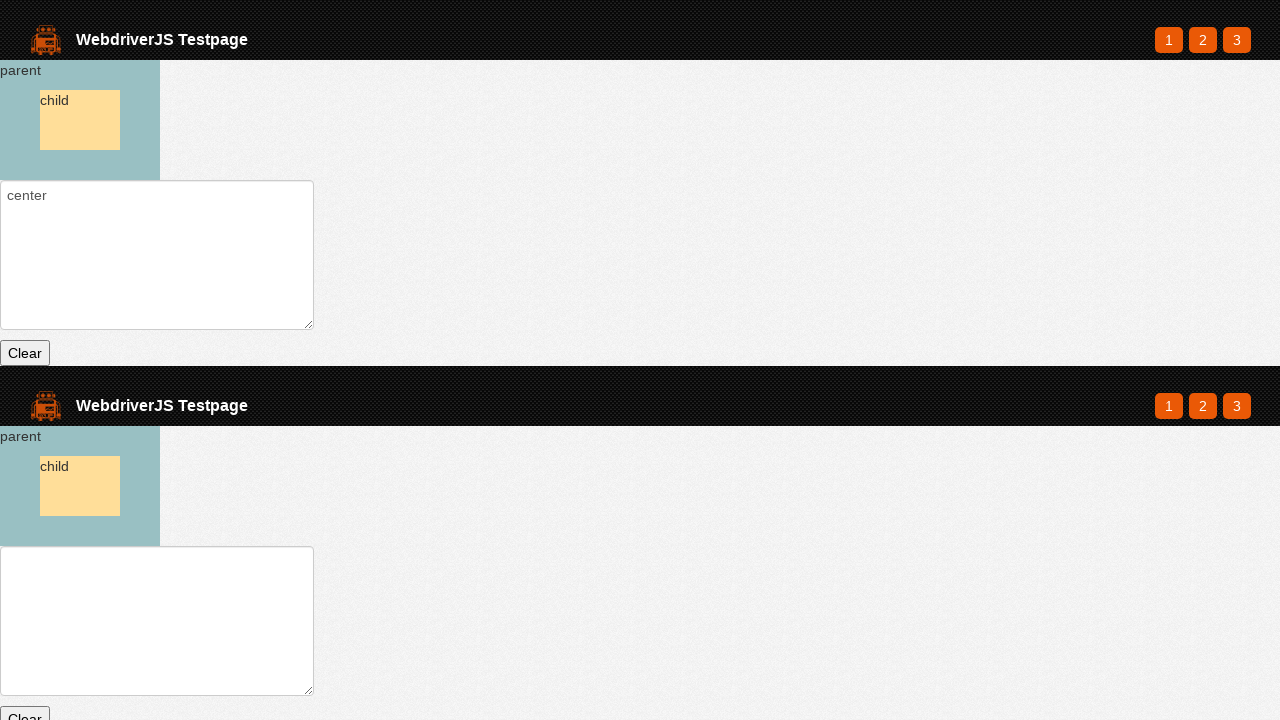

Verified text input contains 'center' - hover behavior confirmed
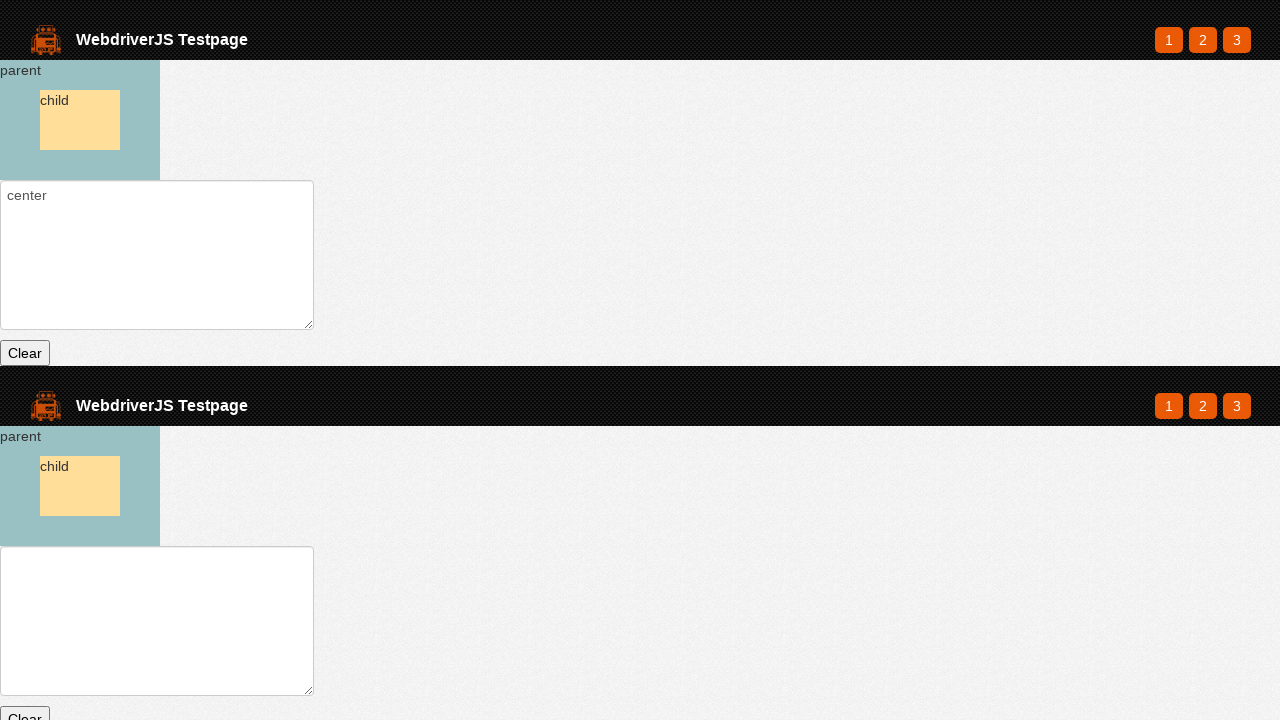

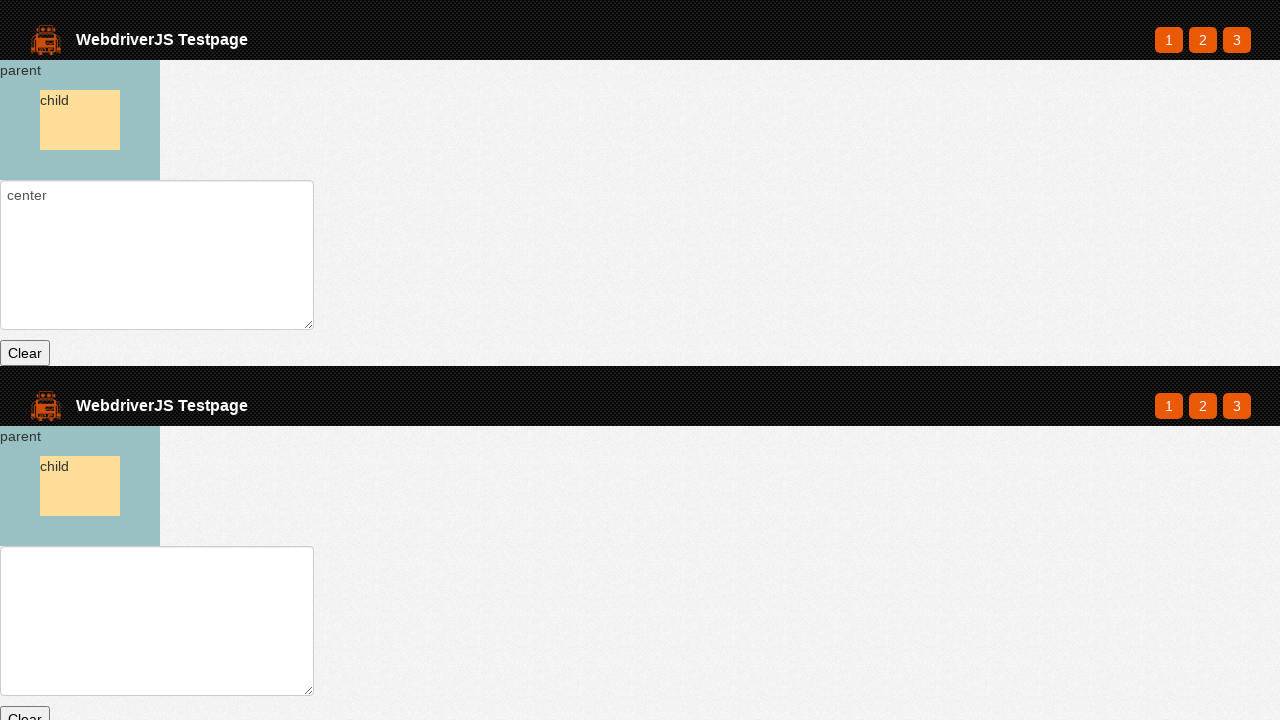